Navigates to TestLeaf website

Starting URL: https://testleaf.com

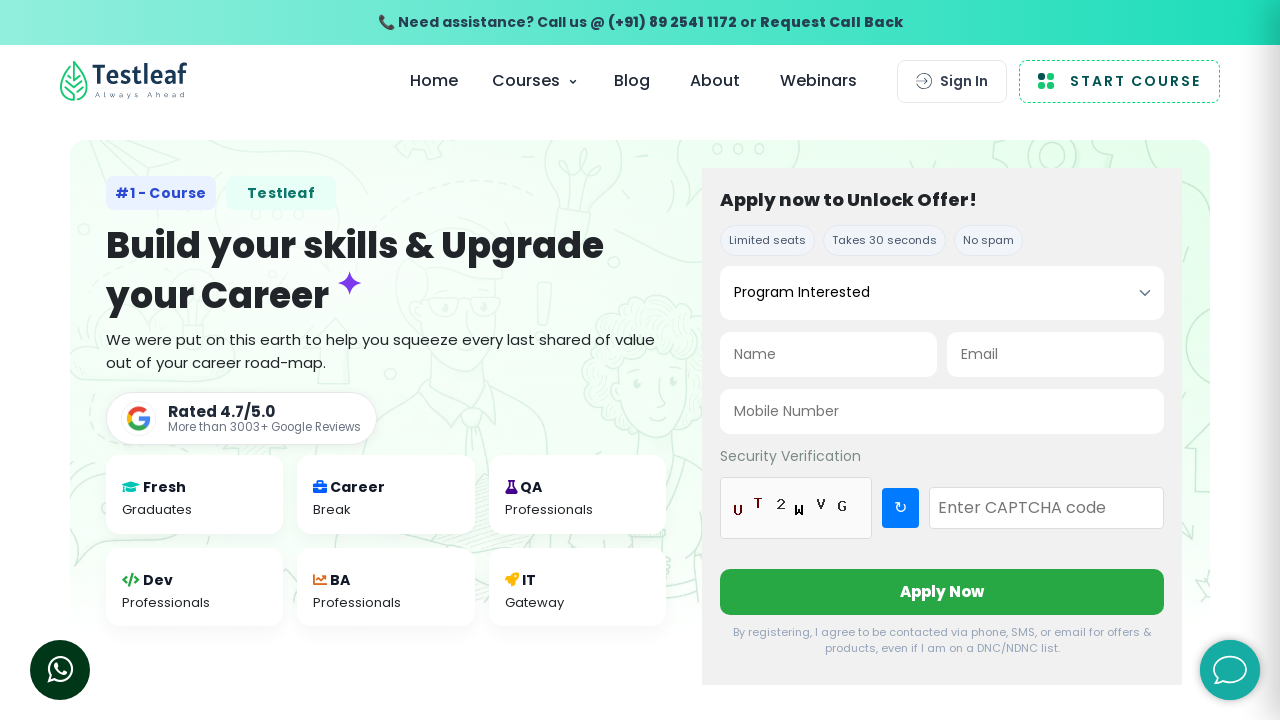

Navigated to TestLeaf website at https://testleaf.com
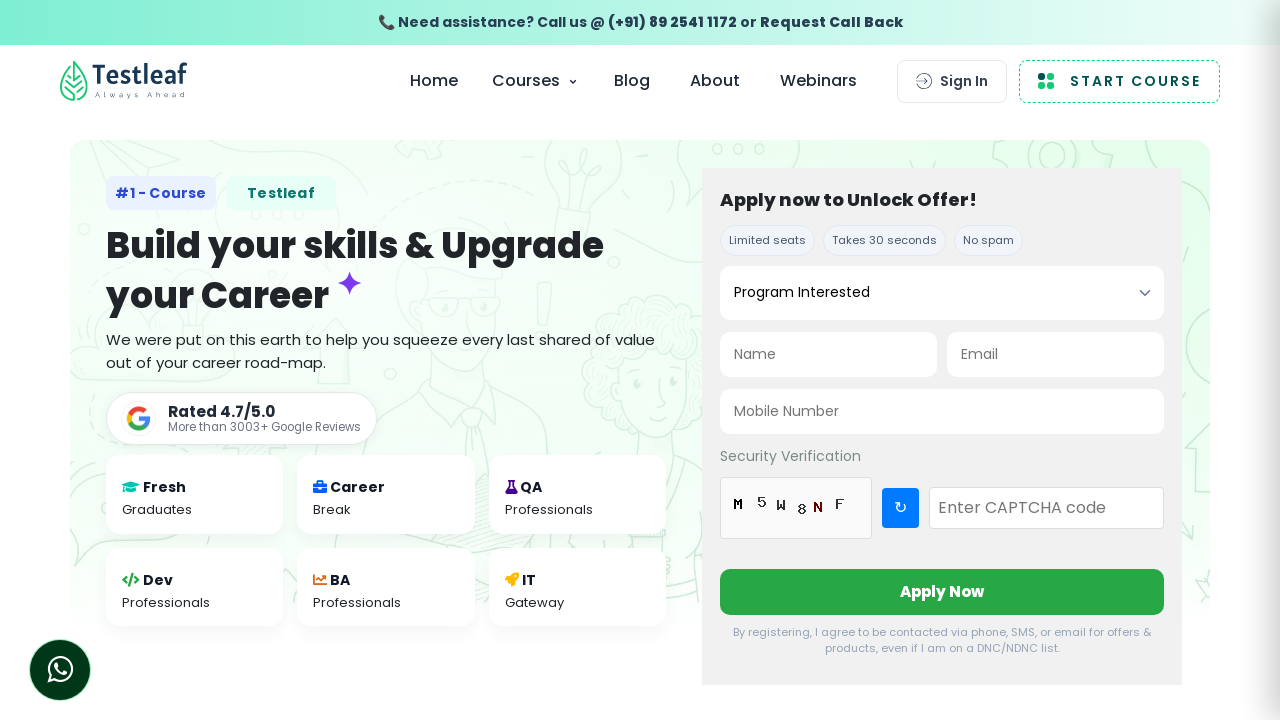

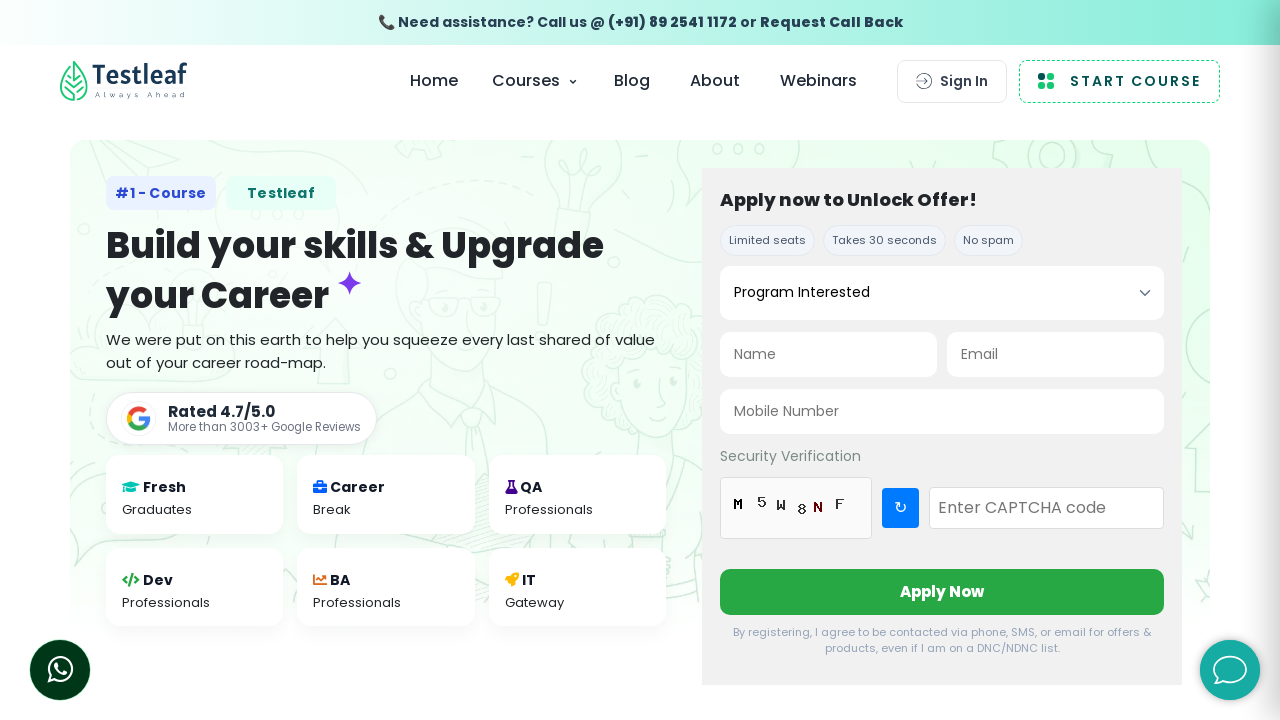